Tests a loader functionality by clicking a loader button, waiting for the loading to complete, and then clicking the Close button that appears.

Starting URL: https://demo.automationtesting.in/Loader.html

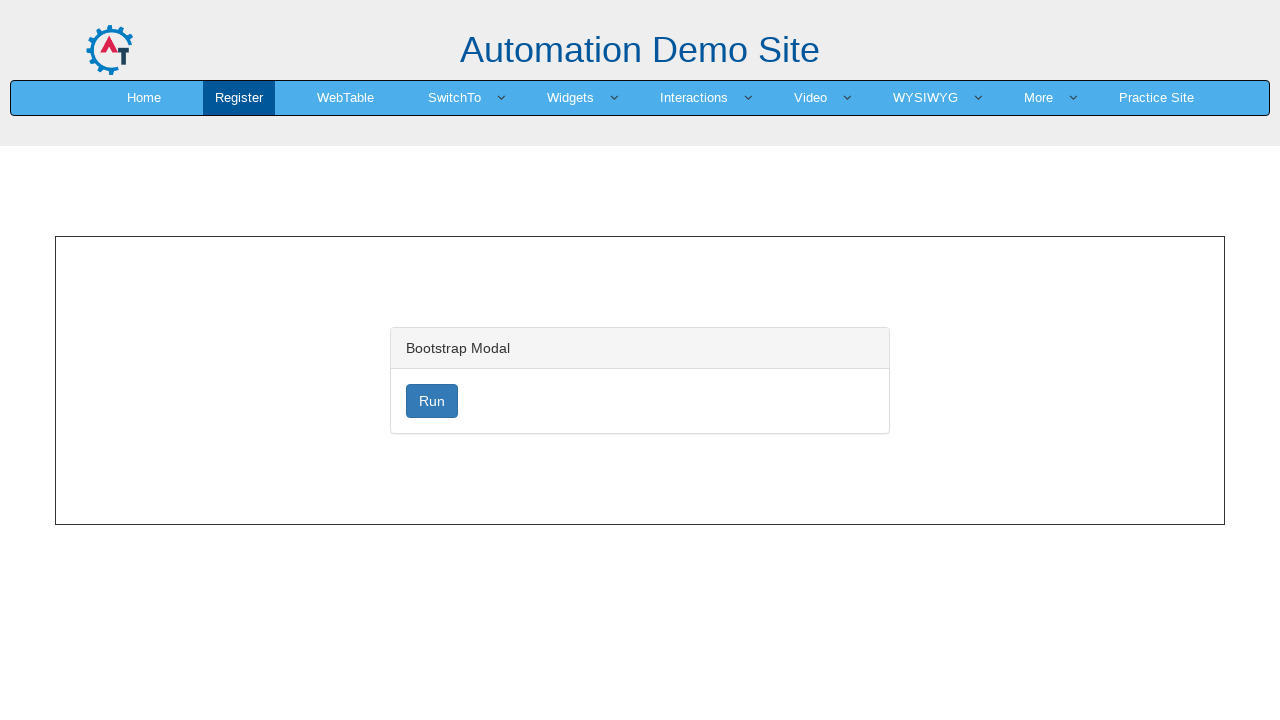

Set viewport size to 1920x1080
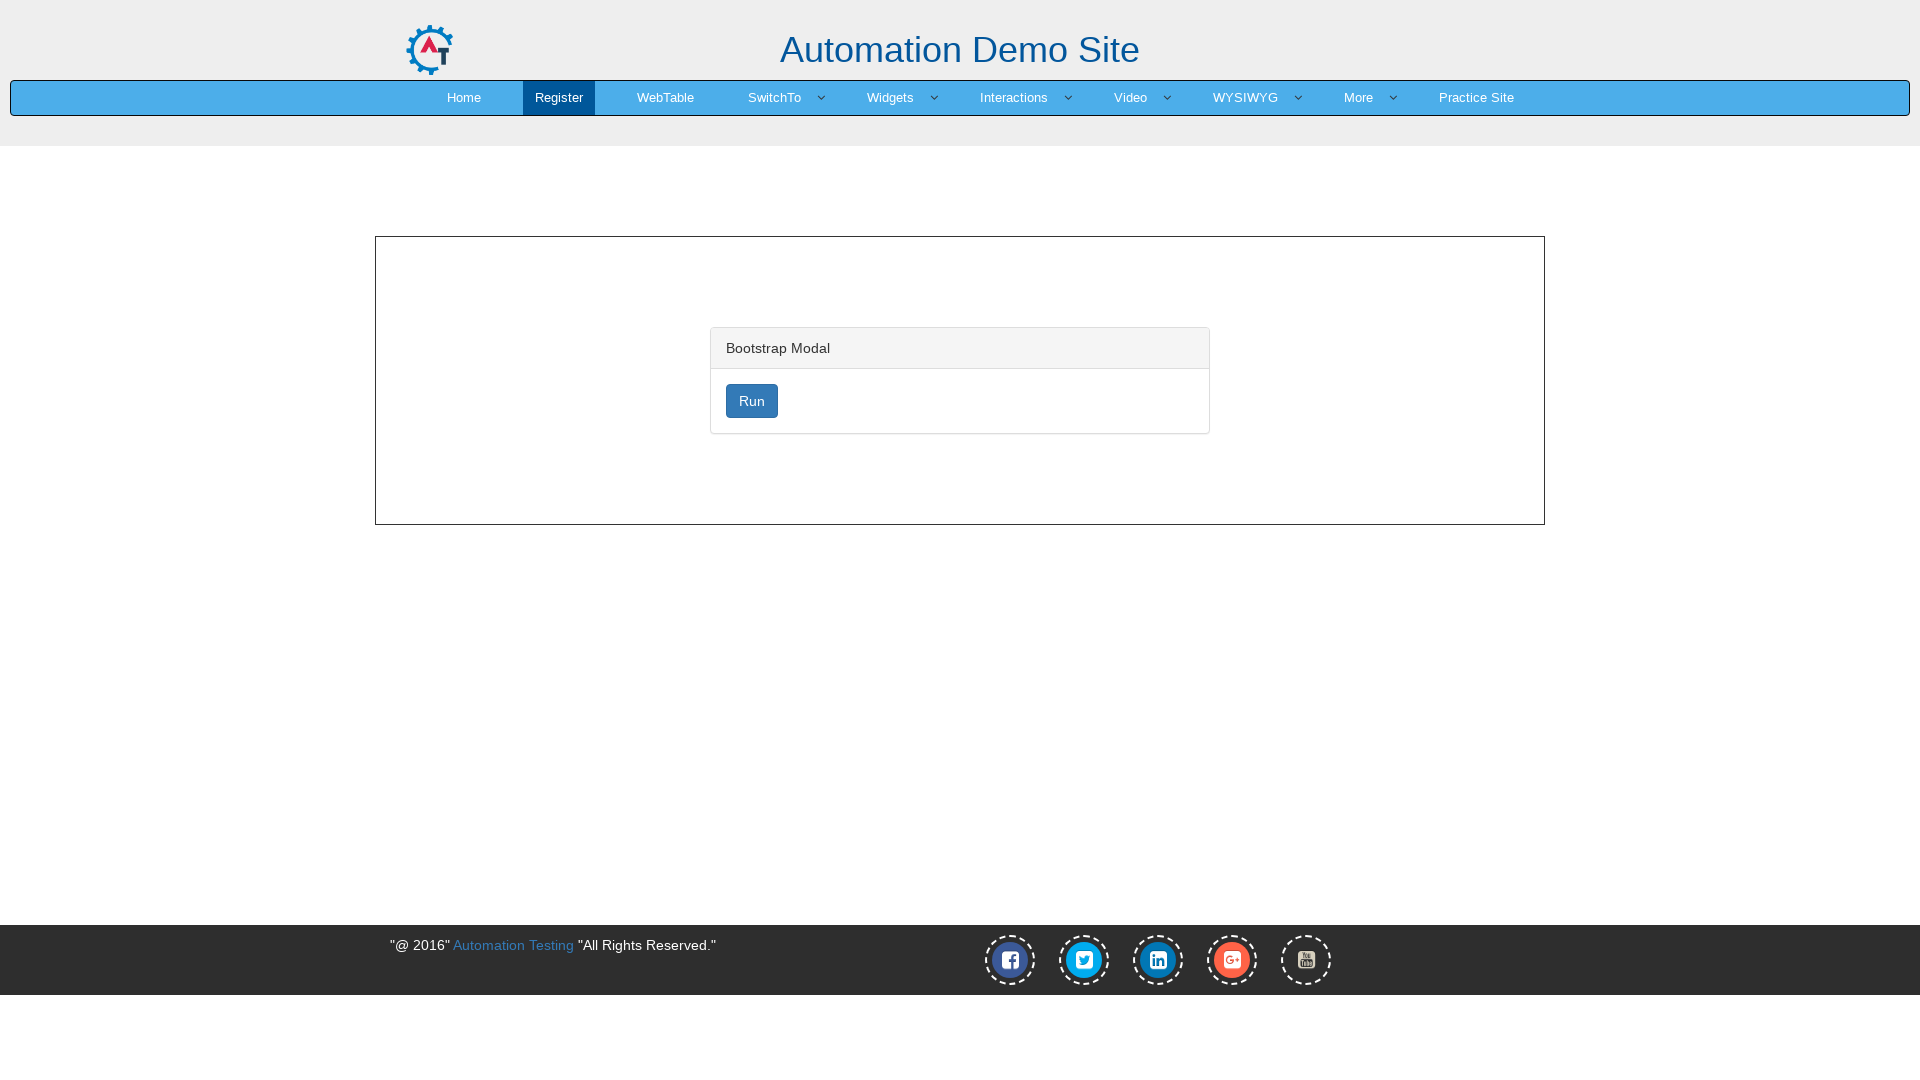

Waited 2 seconds for page to be ready
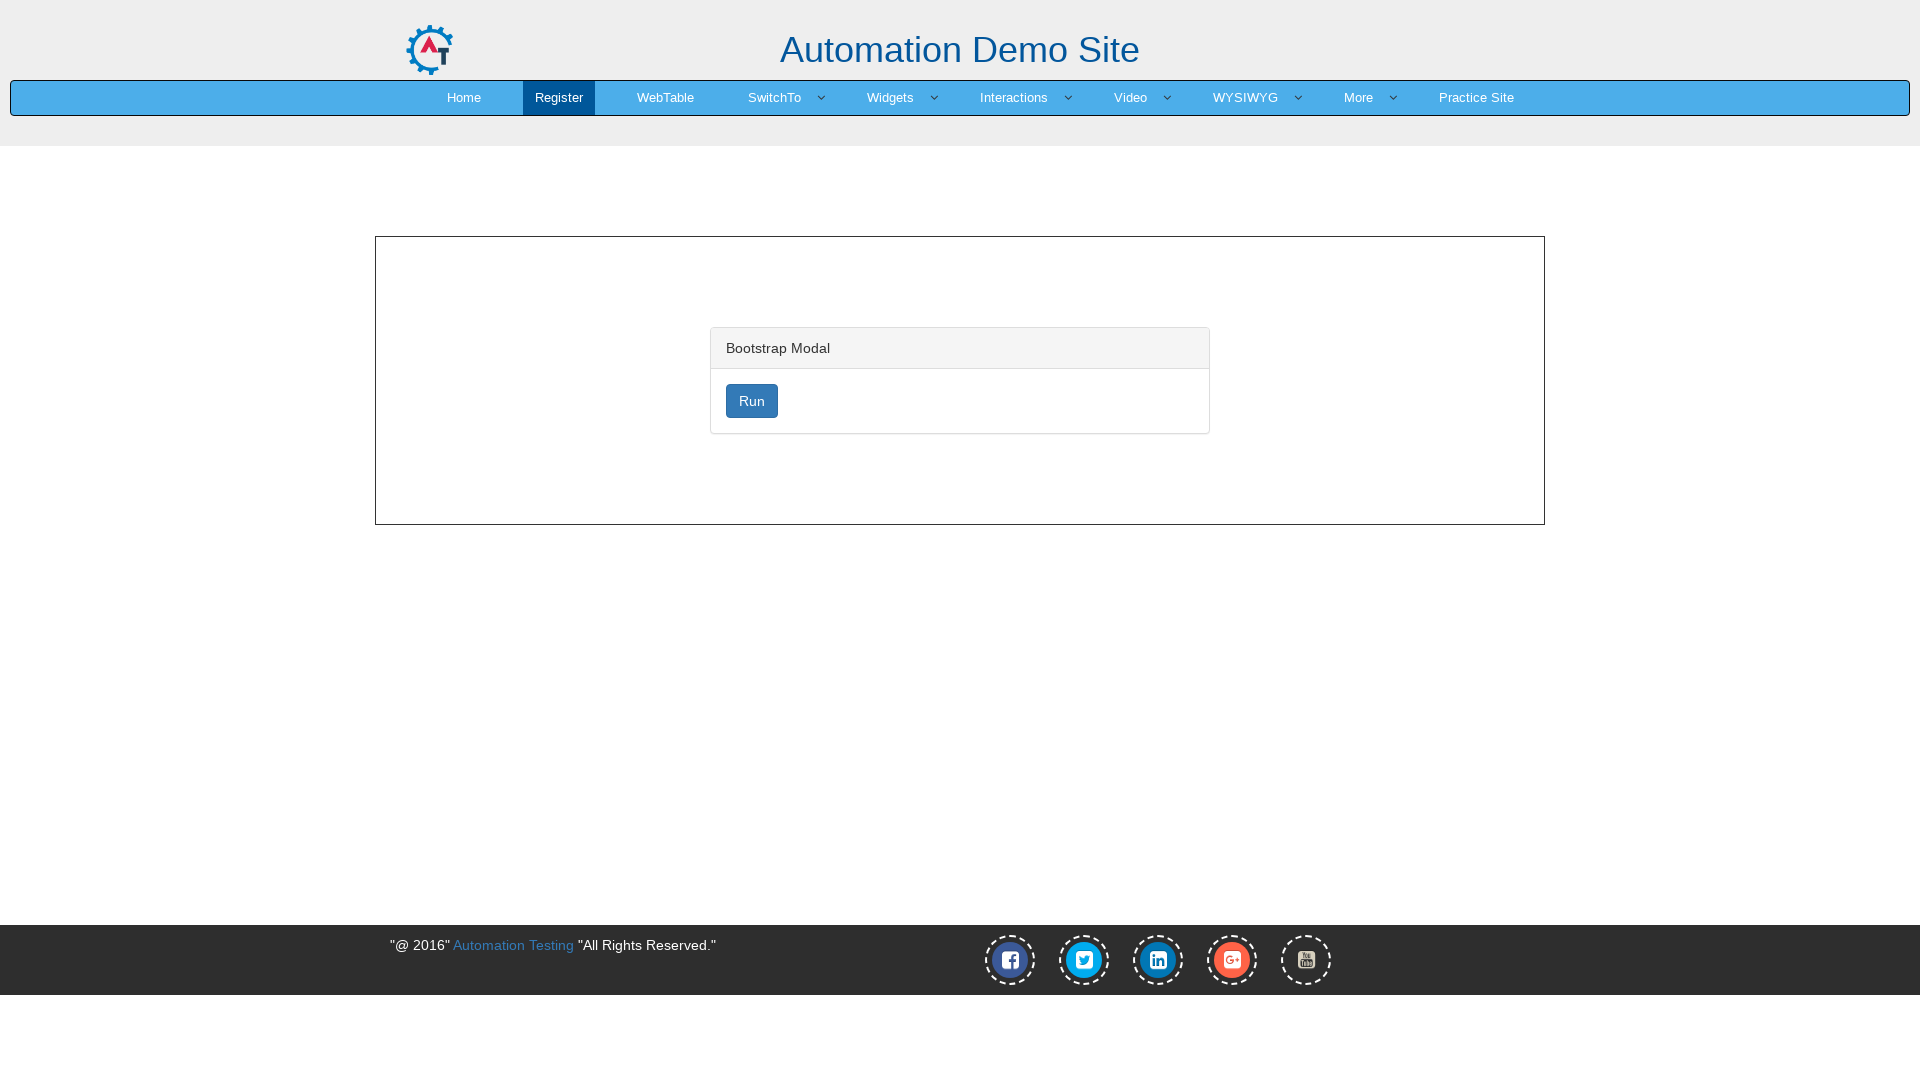

Clicked loader button to trigger loading animation at (752, 401) on #loader
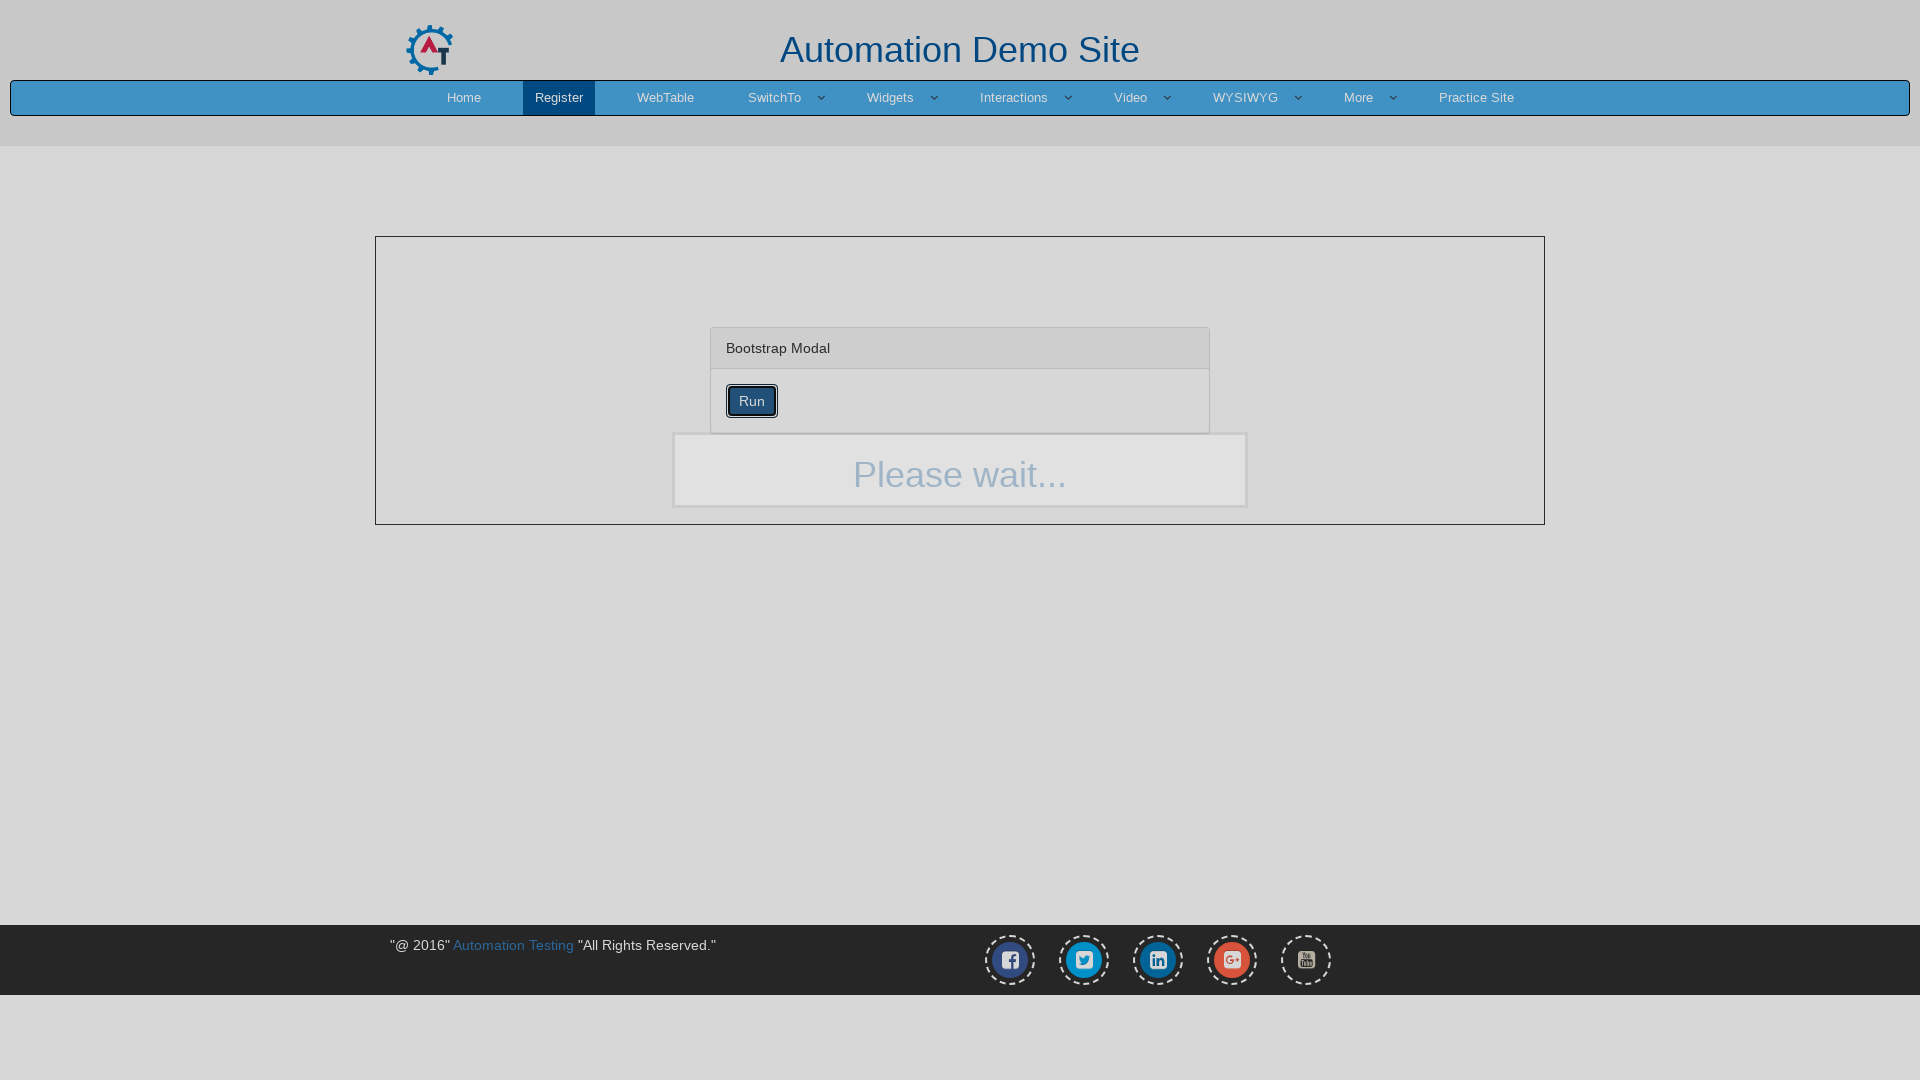

Loading completed and Close button became visible
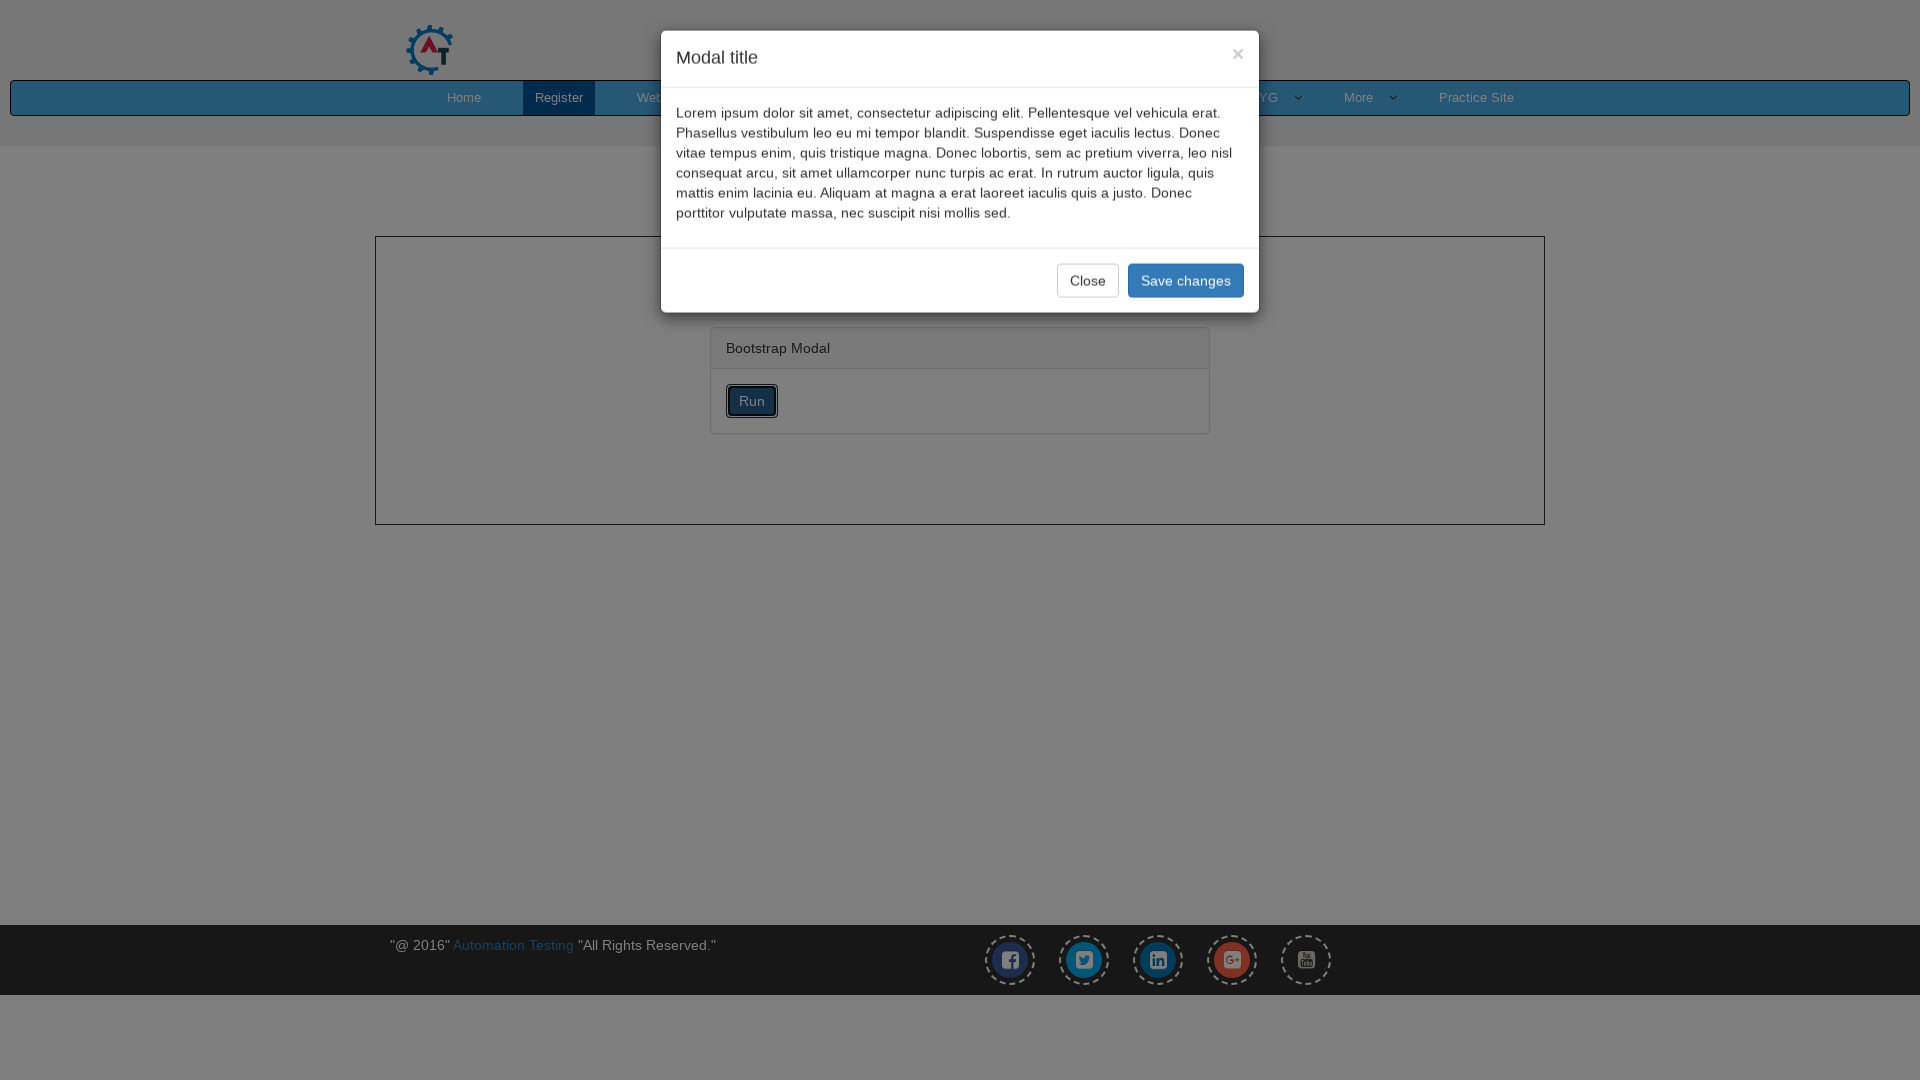

Clicked Close button to dismiss loader at (1088, 281) on xpath=//button[text() = 'Close']
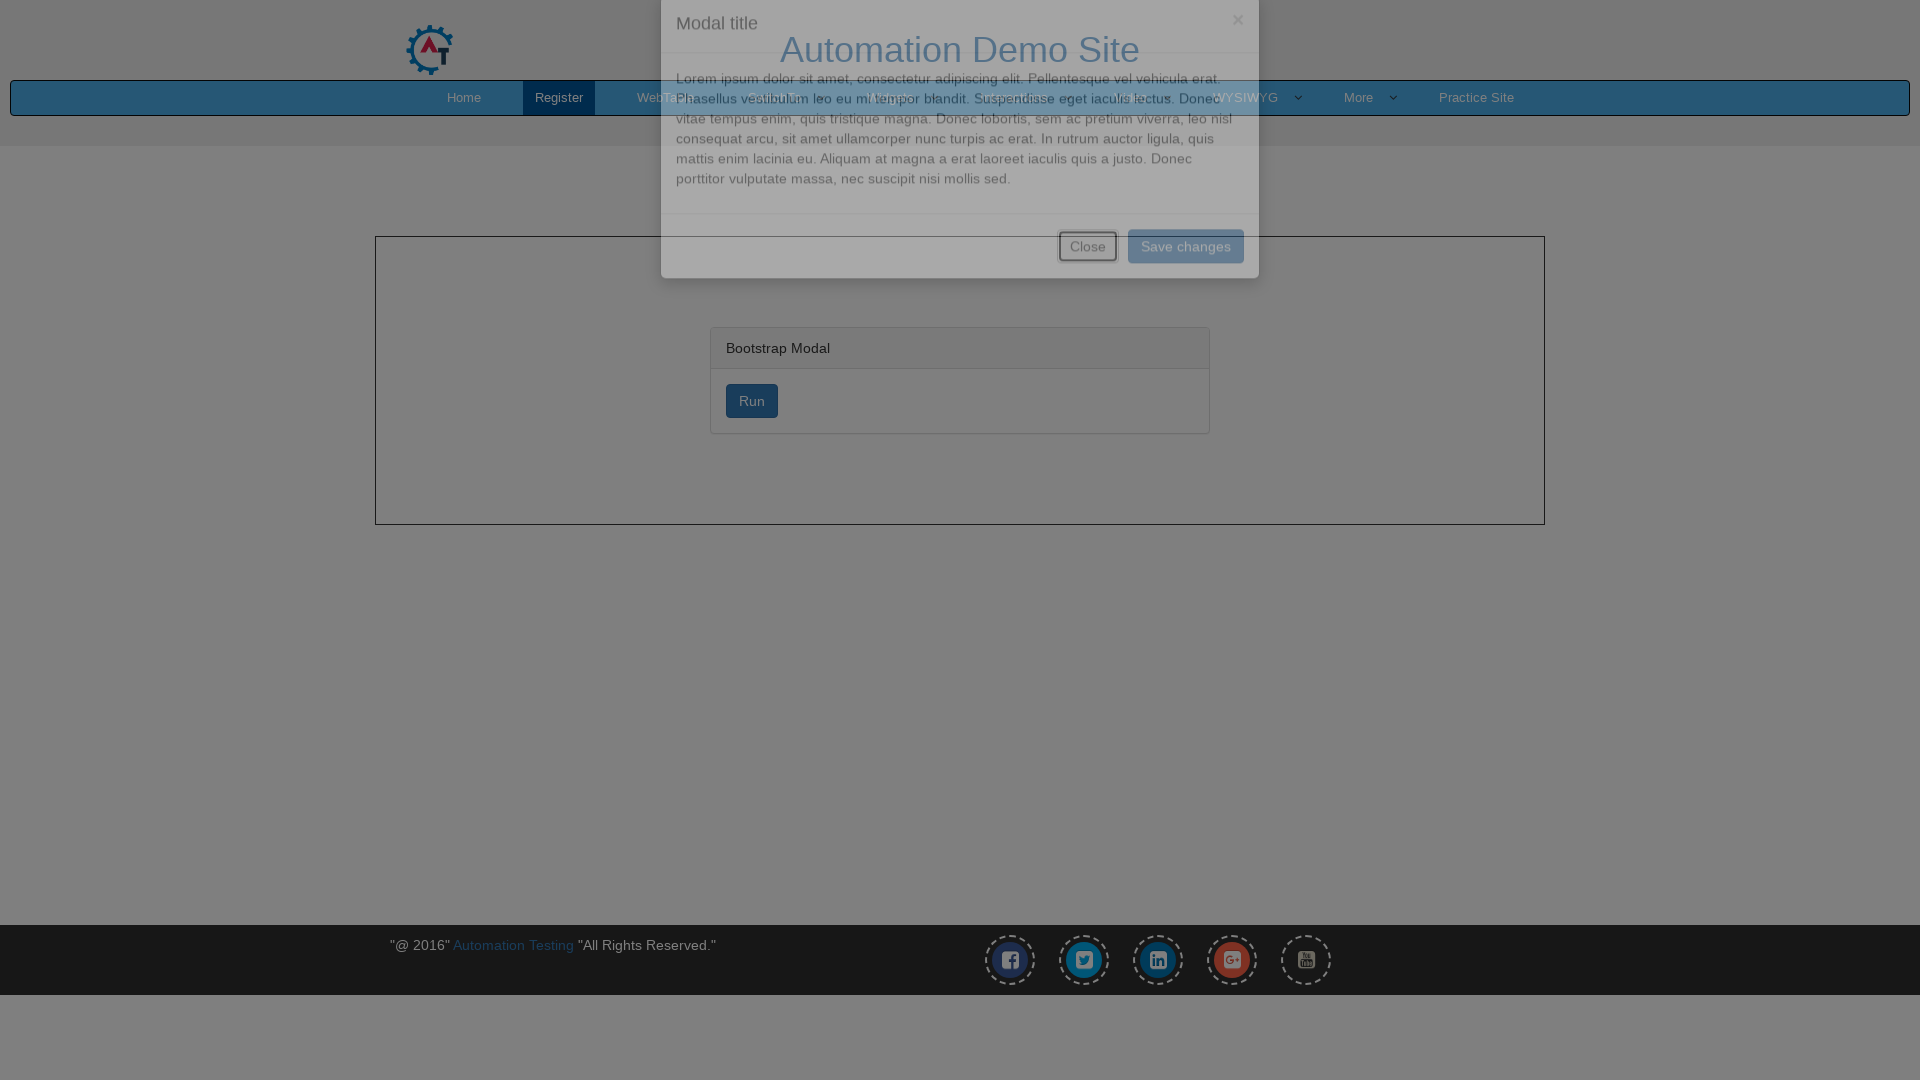

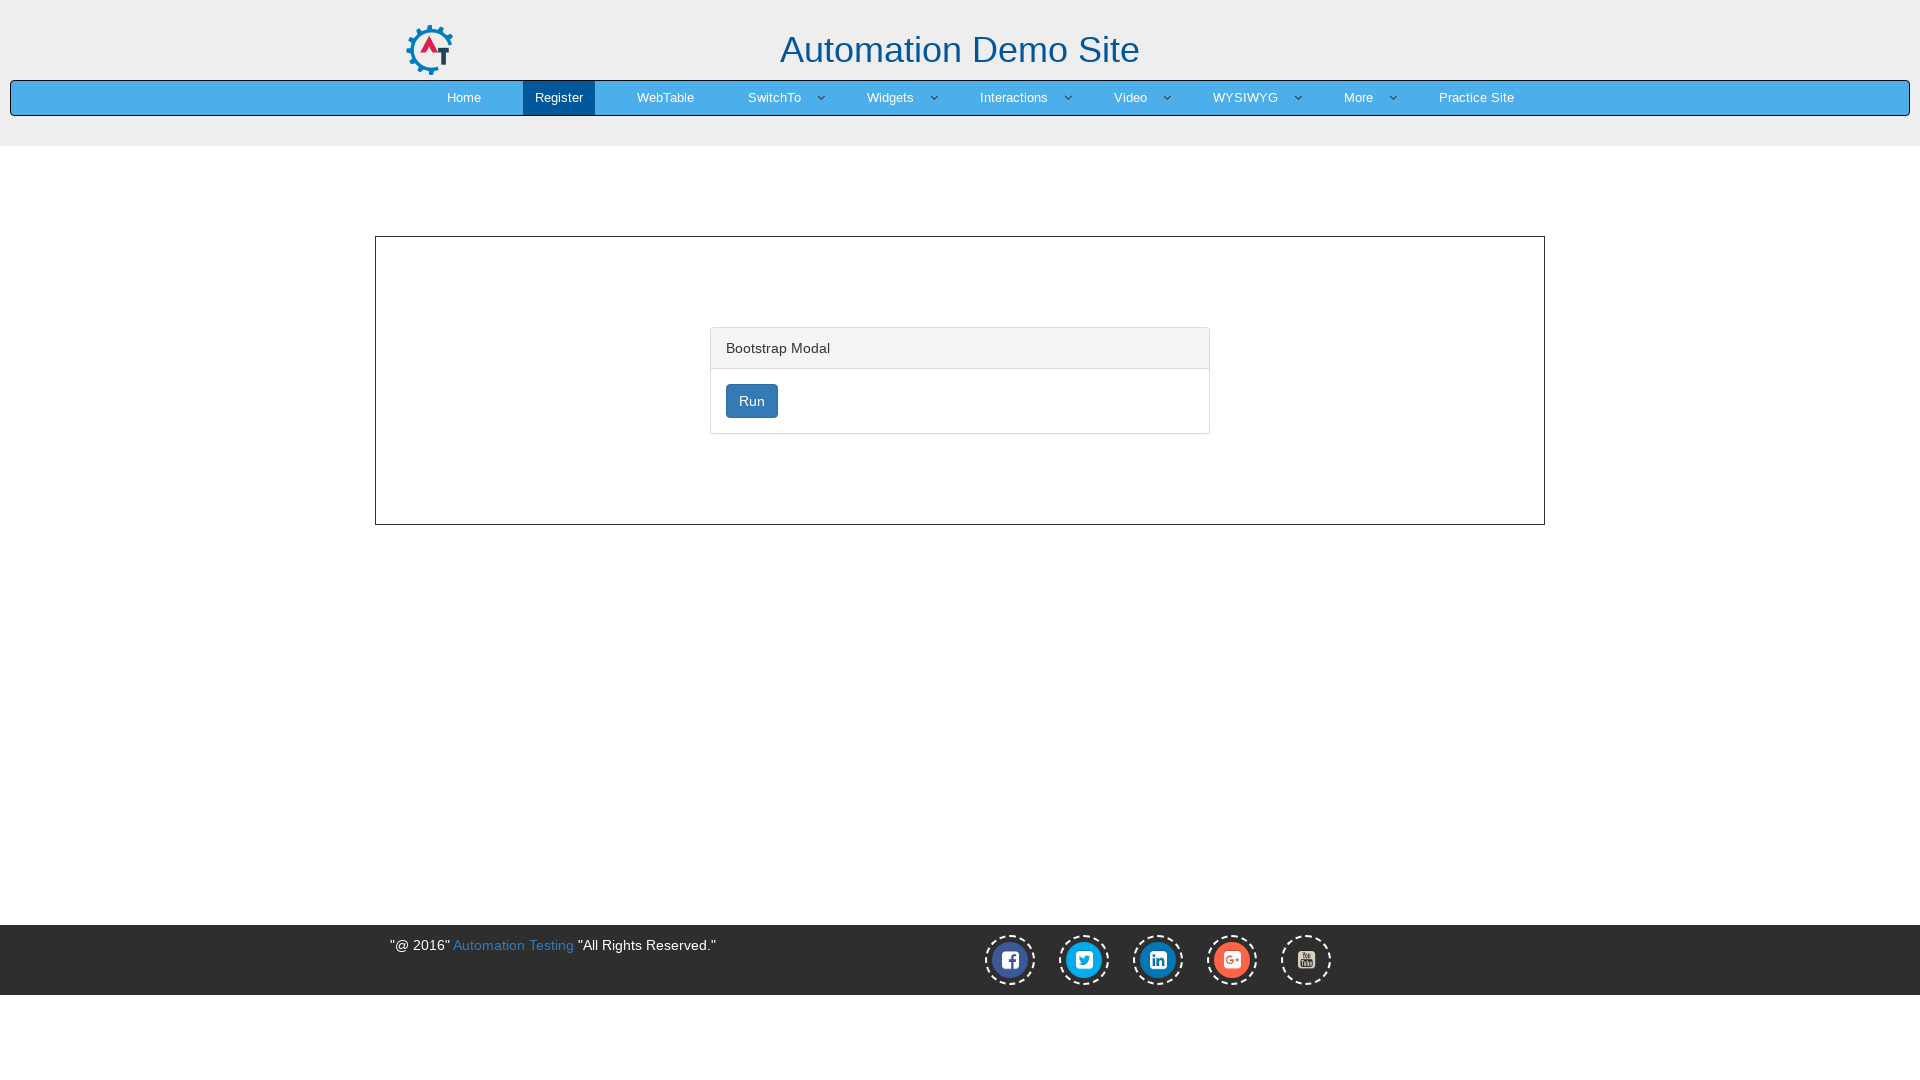